Tests dropdown functionality by verifying dropdown options and selecting different values

Starting URL: https://the-internet.herokuapp.com/dropdown

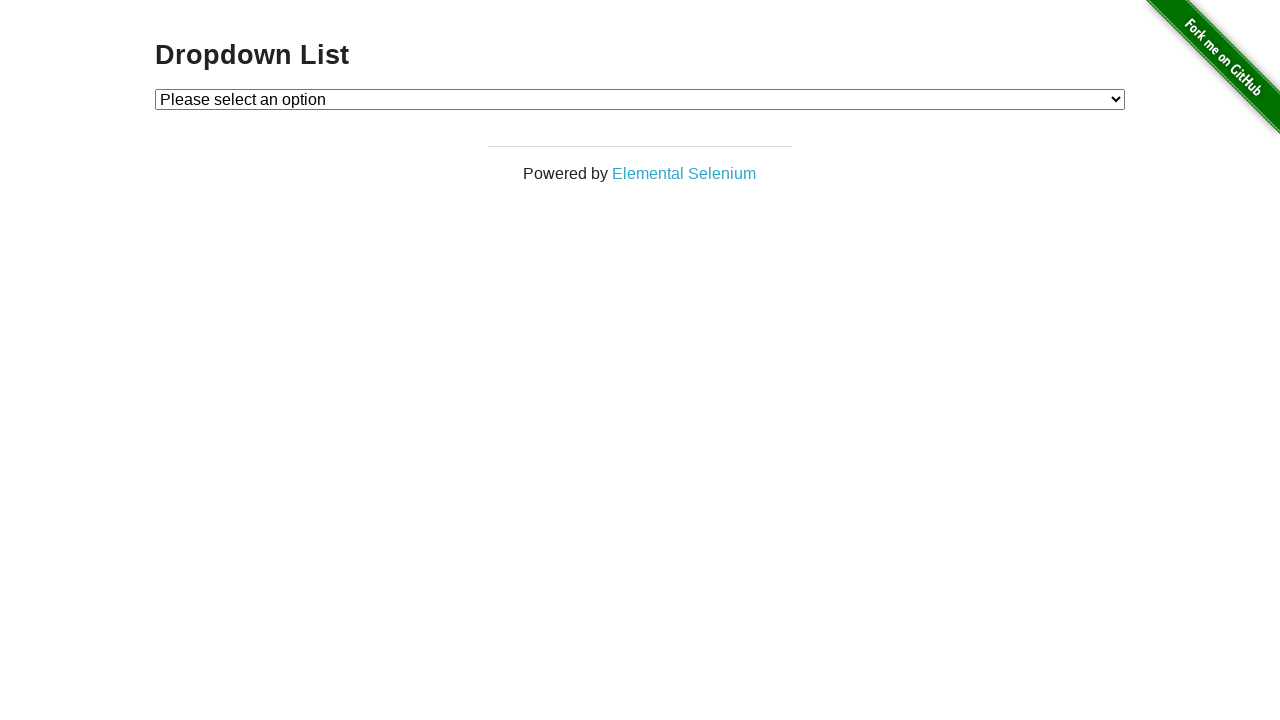

Located dropdown element with id 'dropdown'
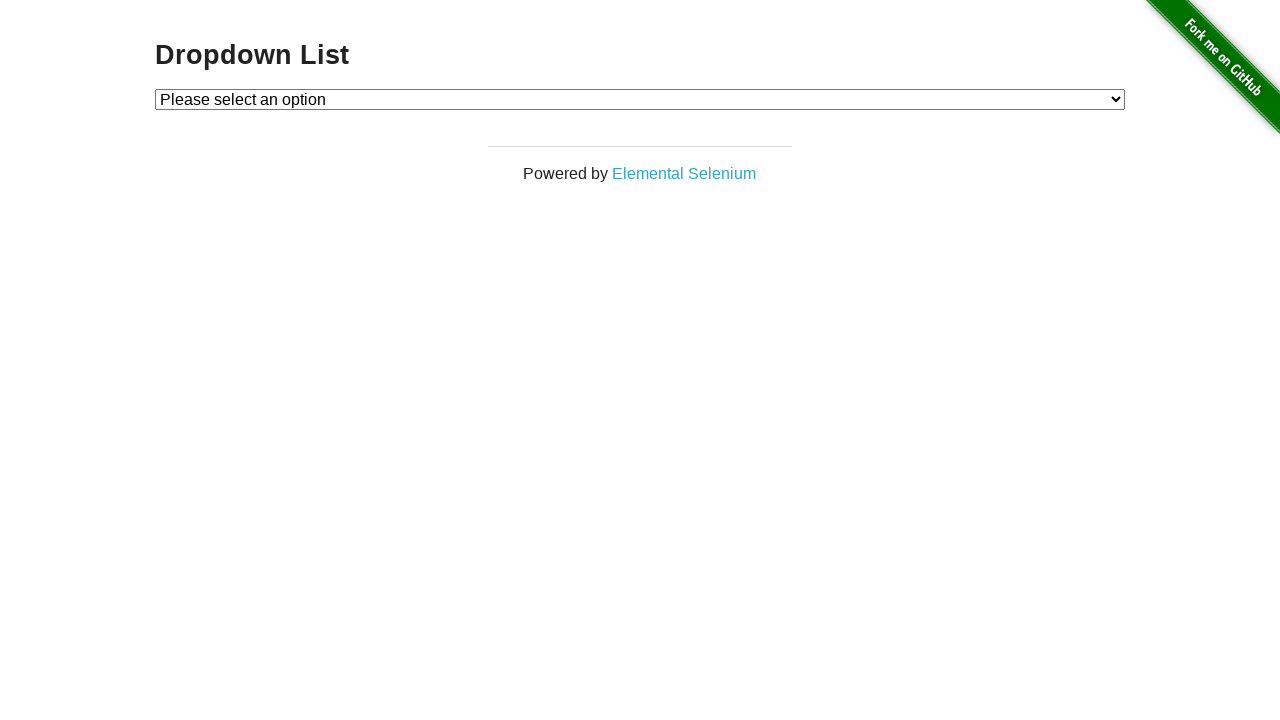

Located first dropdown option
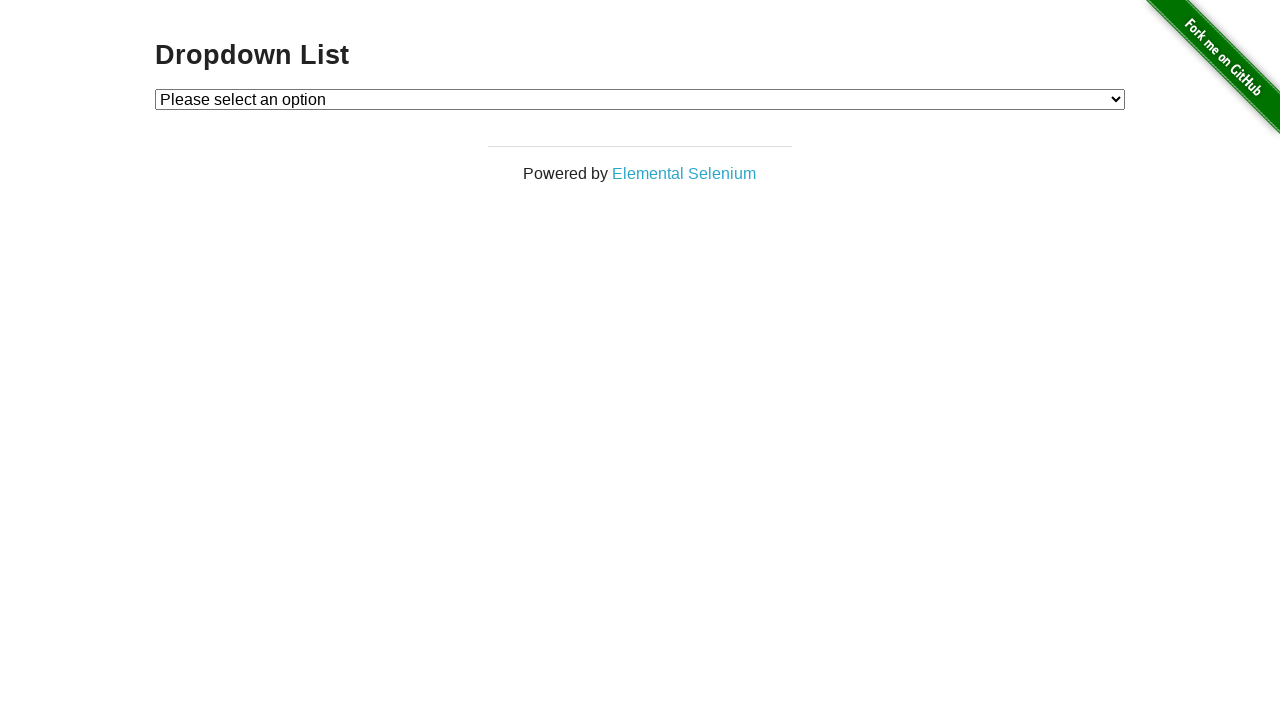

Verified first option text is 'Please select an option'
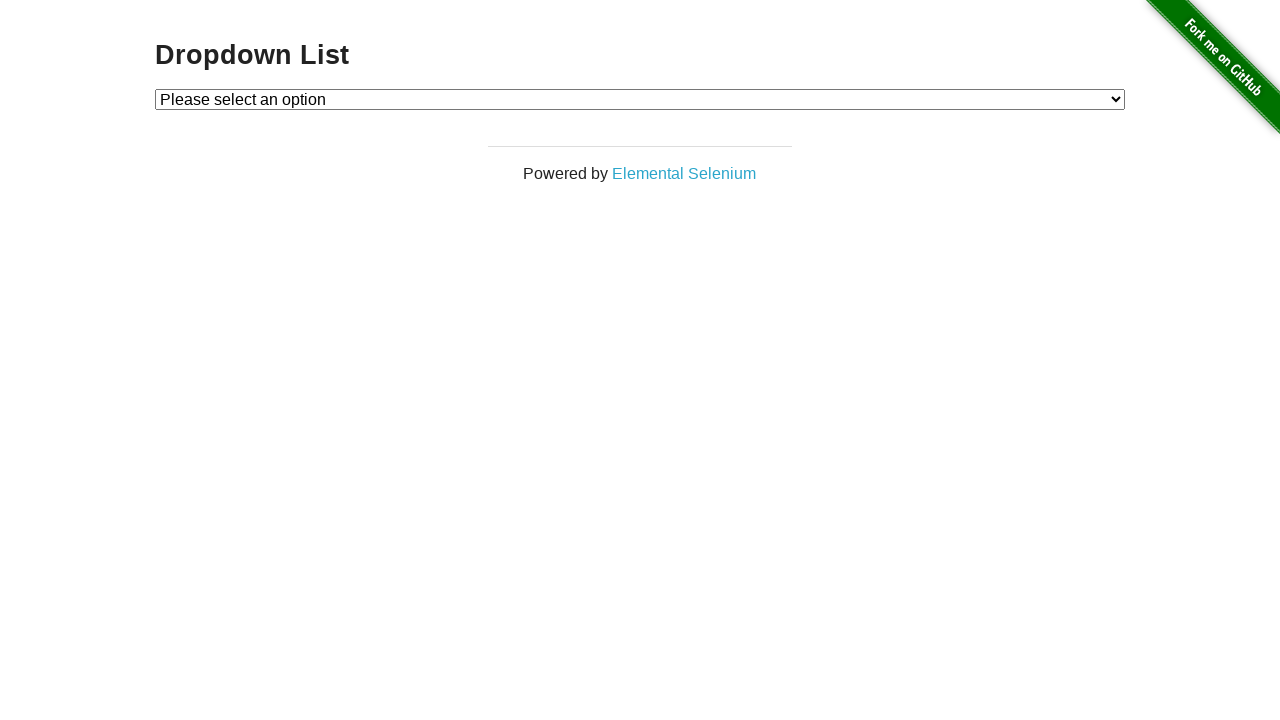

Located second dropdown option
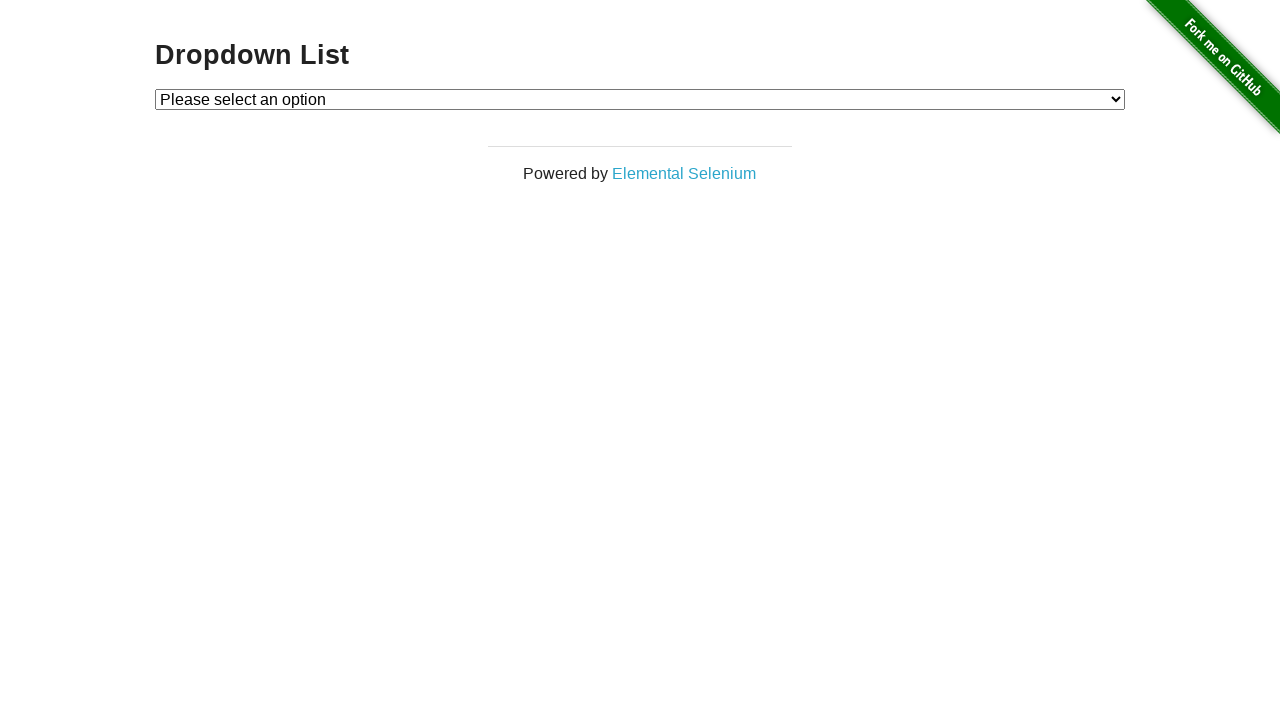

Verified second option text is 'Option 1'
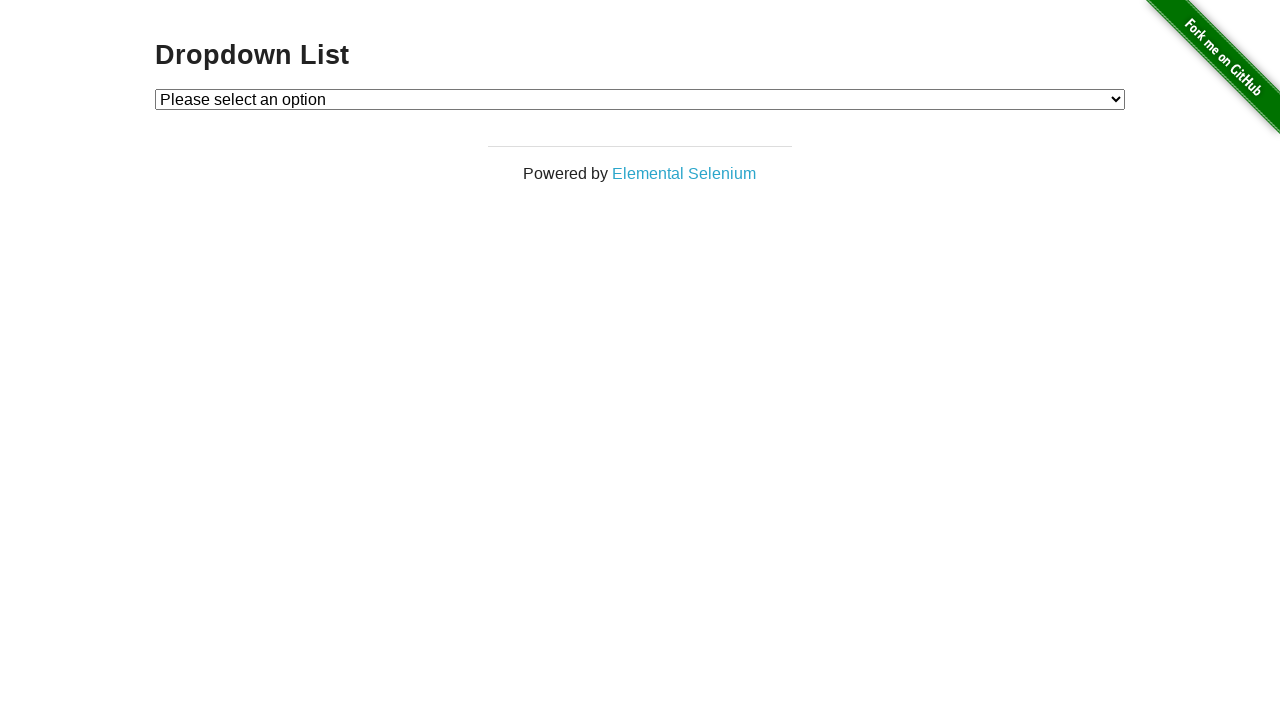

Located third dropdown option
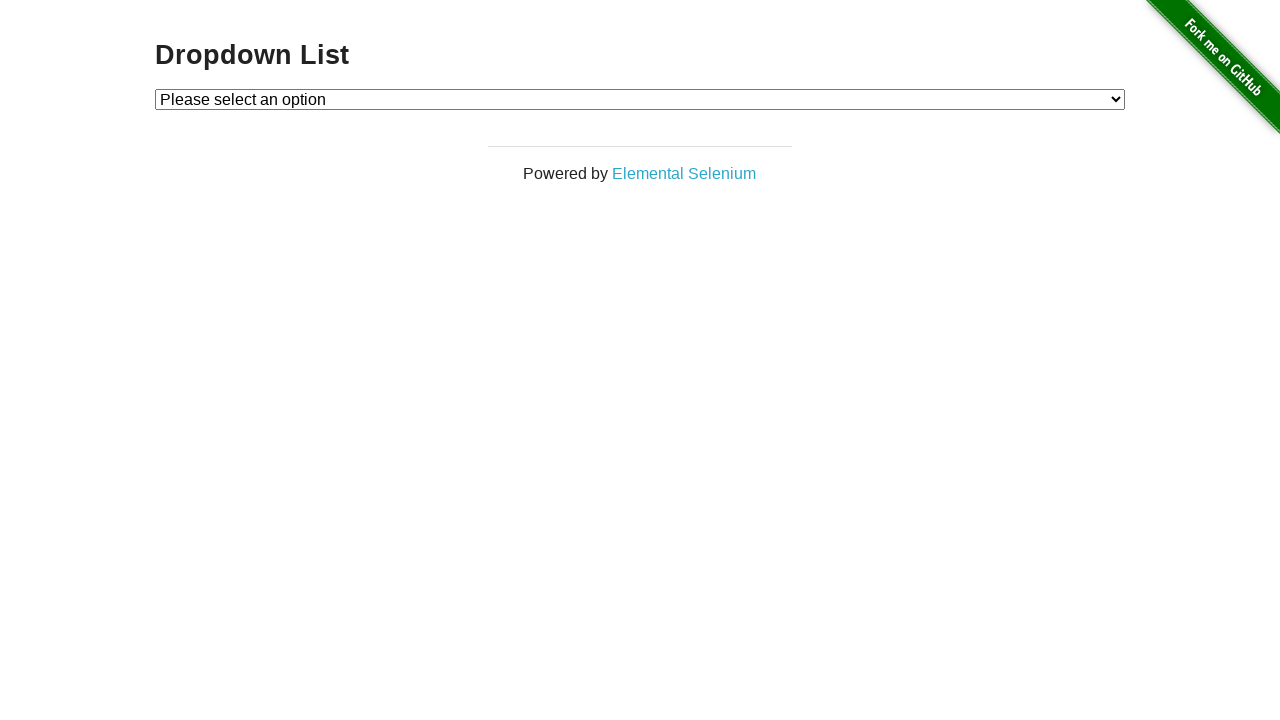

Verified third option text is 'Option 2'
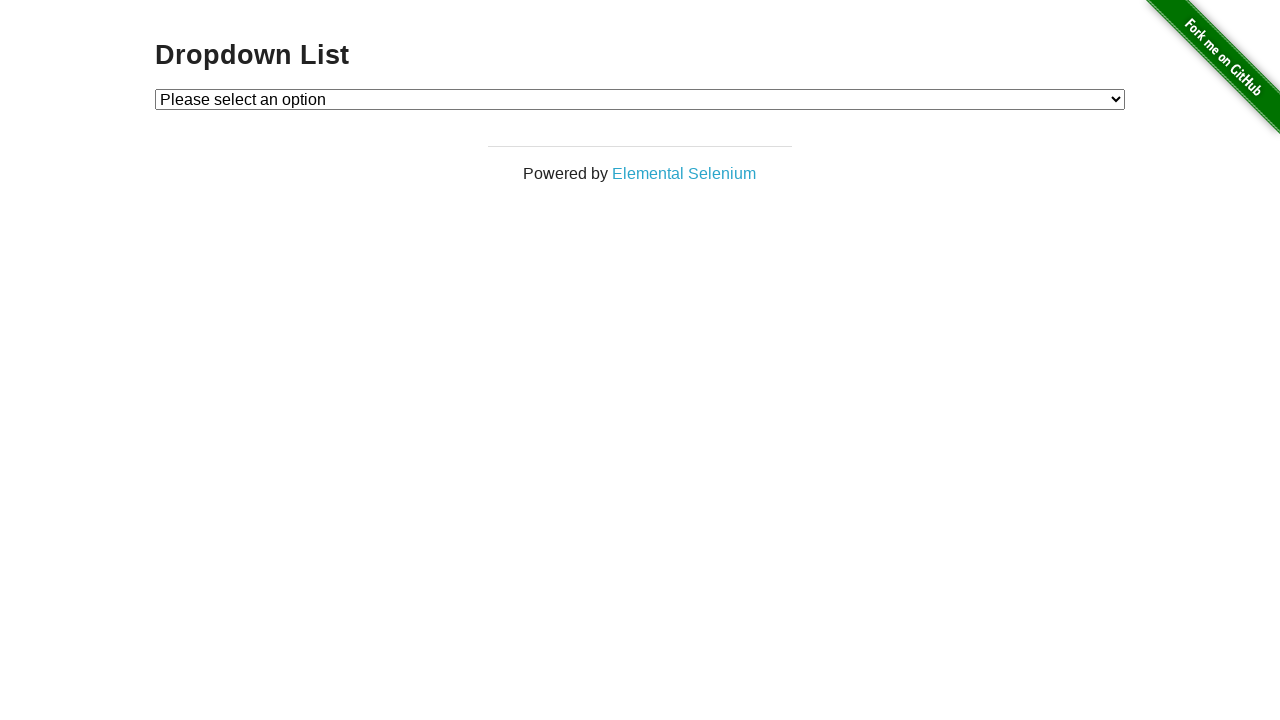

Selected Option 1 from dropdown by index 1 on #dropdown
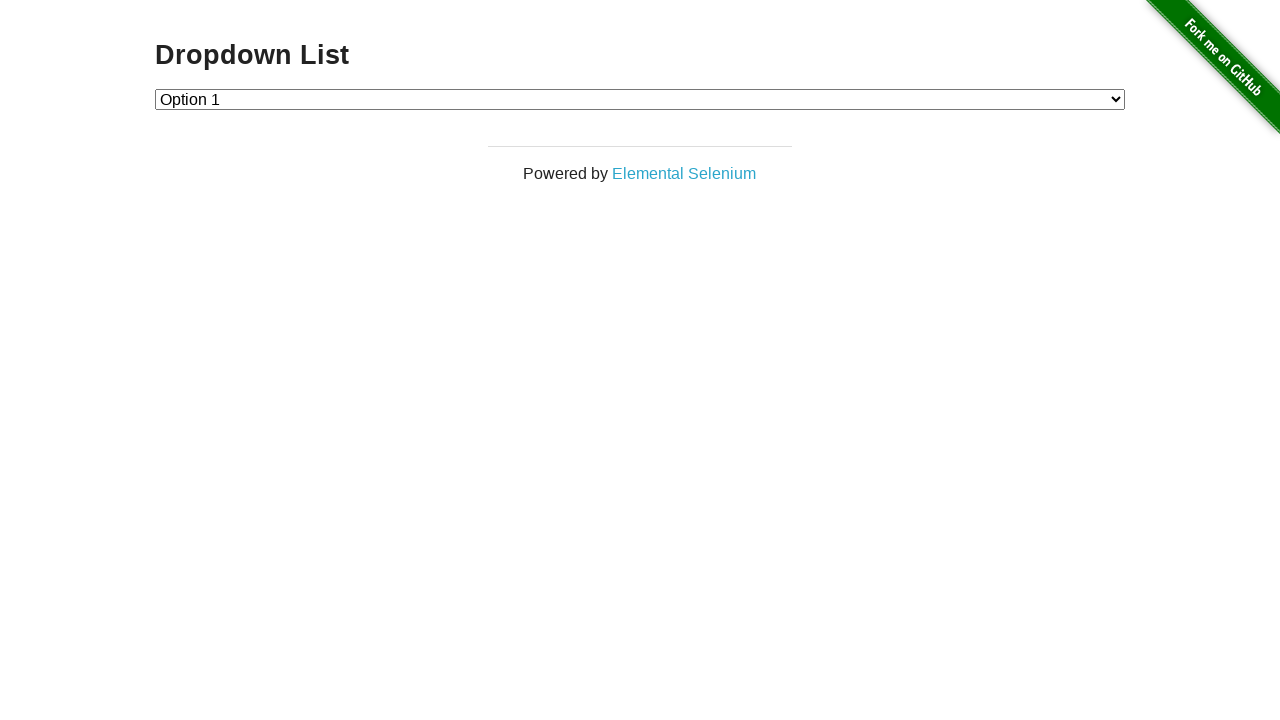

Verified dropdown value is '1' after selecting Option 1
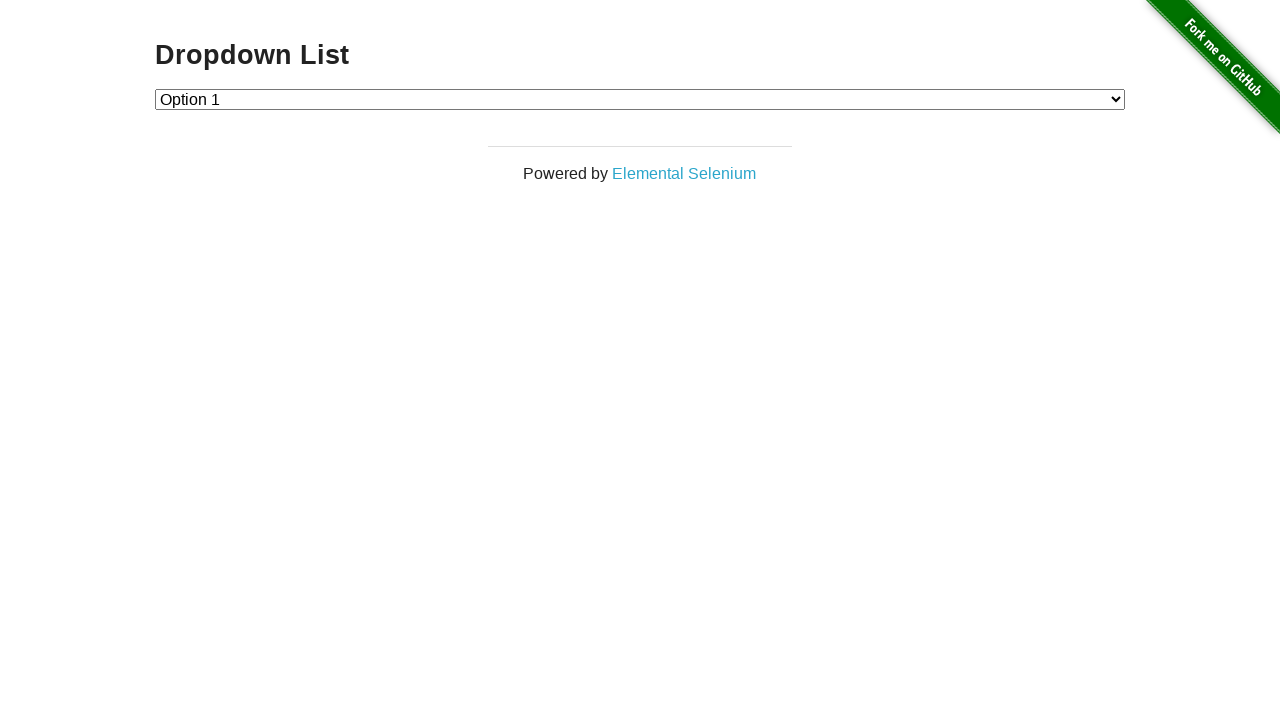

Selected Option 2 from dropdown by index 2 on #dropdown
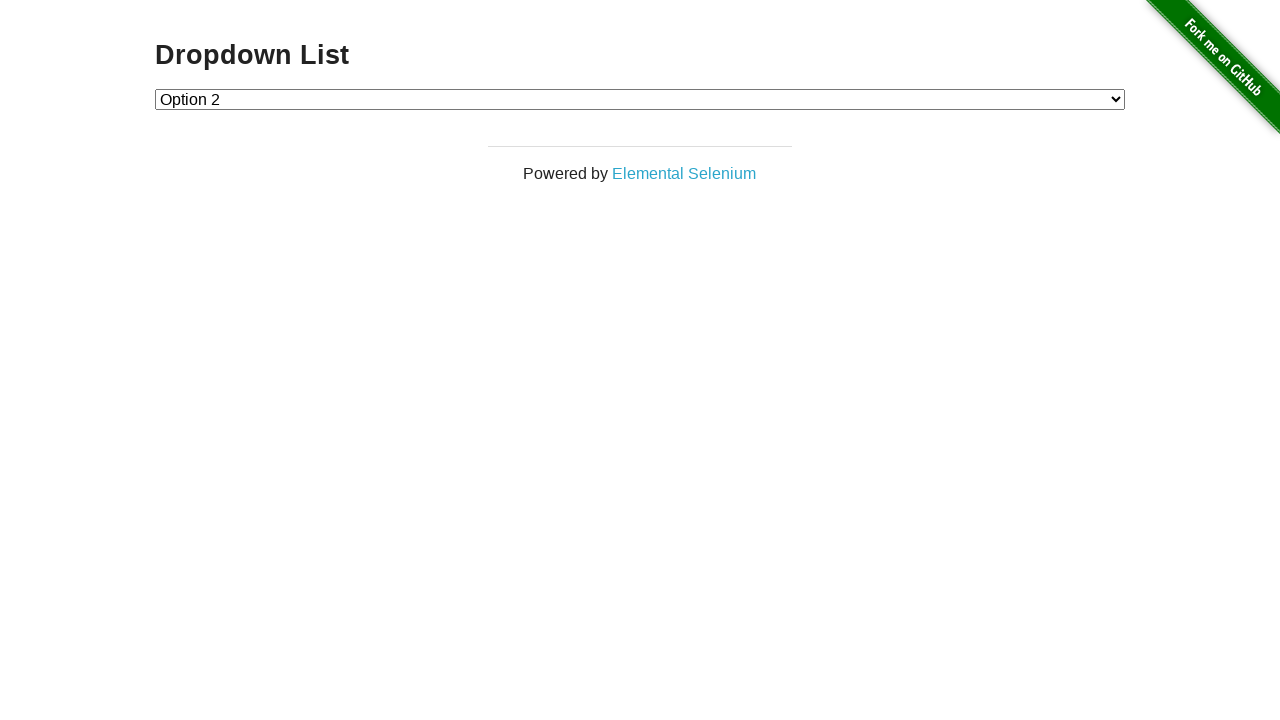

Verified dropdown value is '2' after selecting Option 2
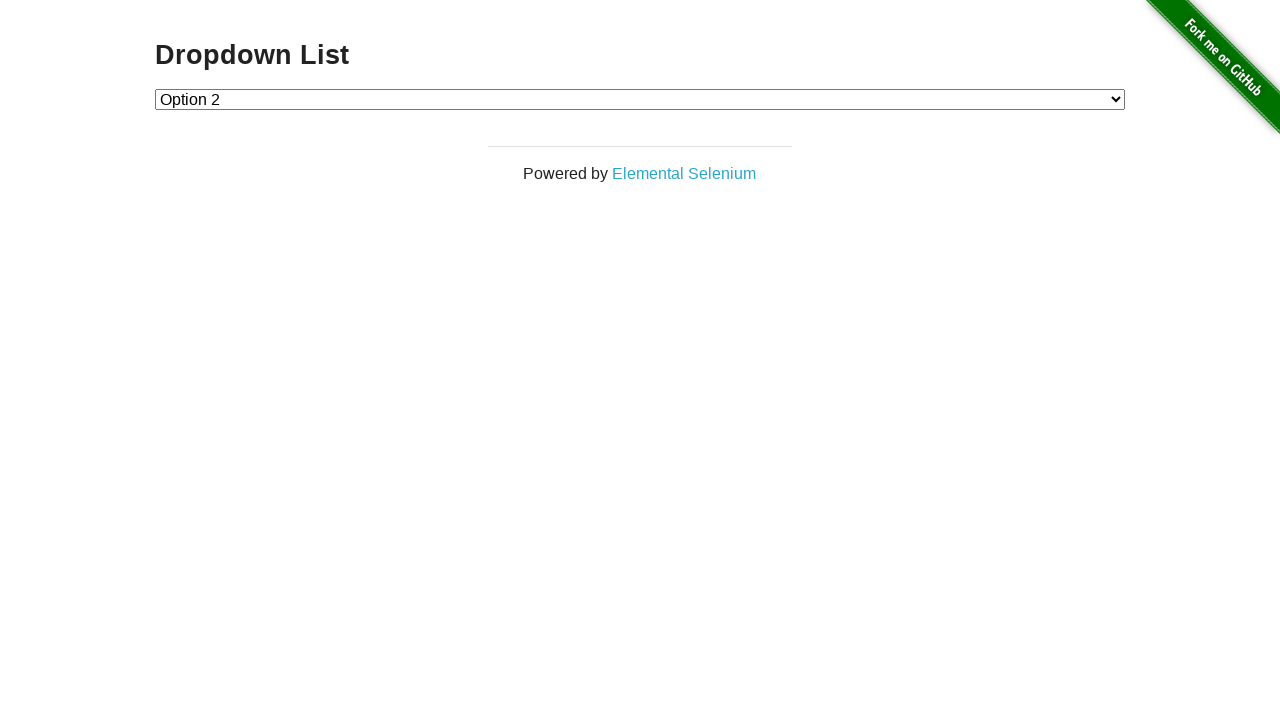

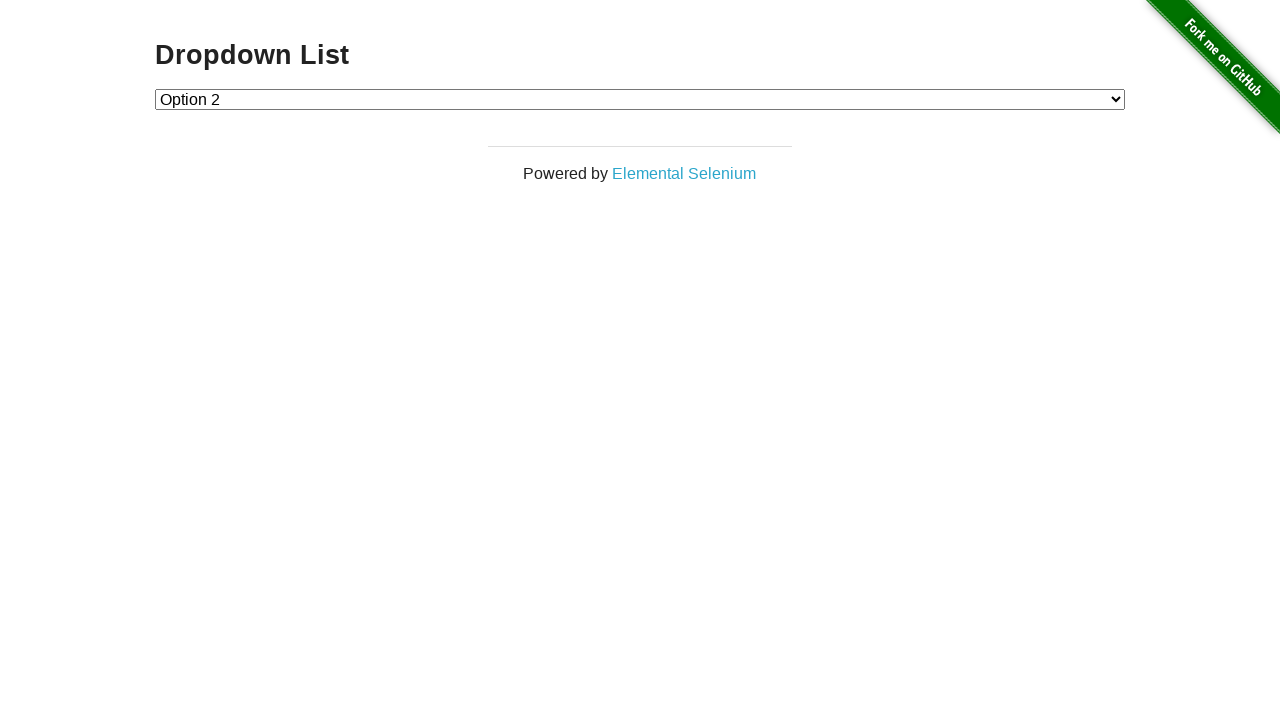